Tests rejecting a JavaScript prompt alert after entering text

Starting URL: https://the-internet.herokuapp.com/javascript_alerts

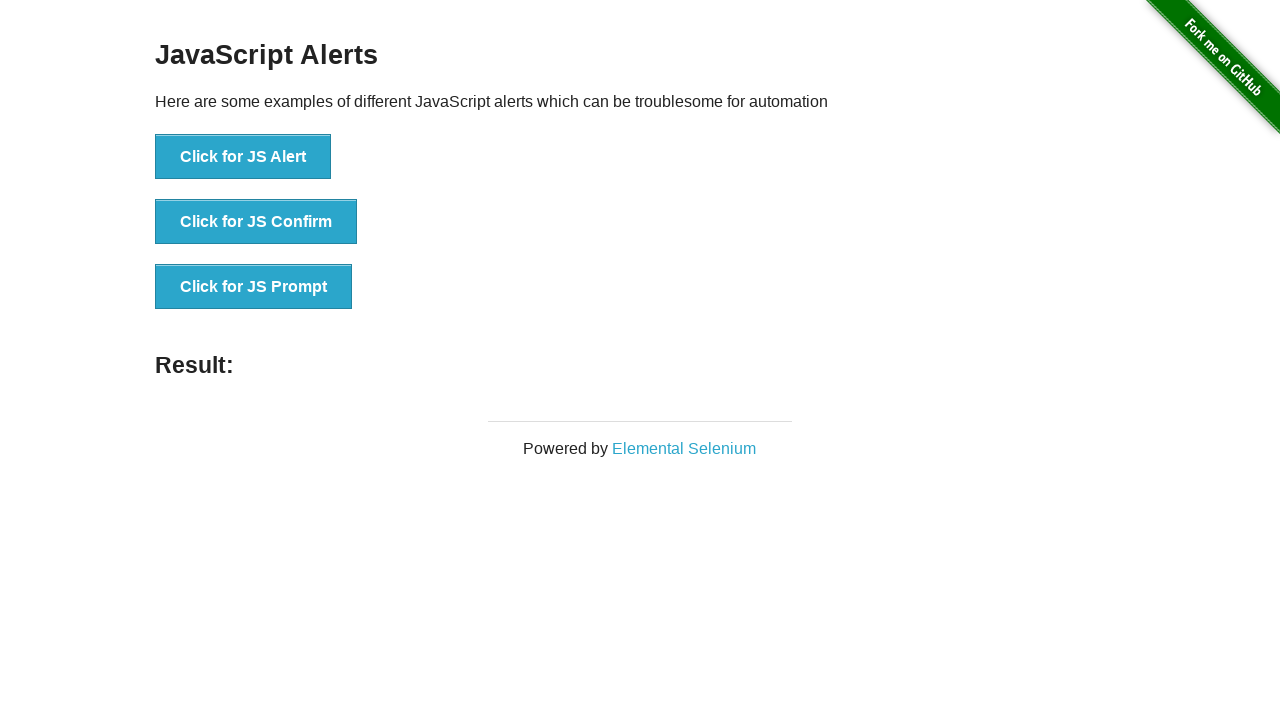

Clicked 'Click for JS Prompt' button to trigger JavaScript prompt at (254, 287) on xpath=//button[contains(text(),'Click for JS Prompt')]
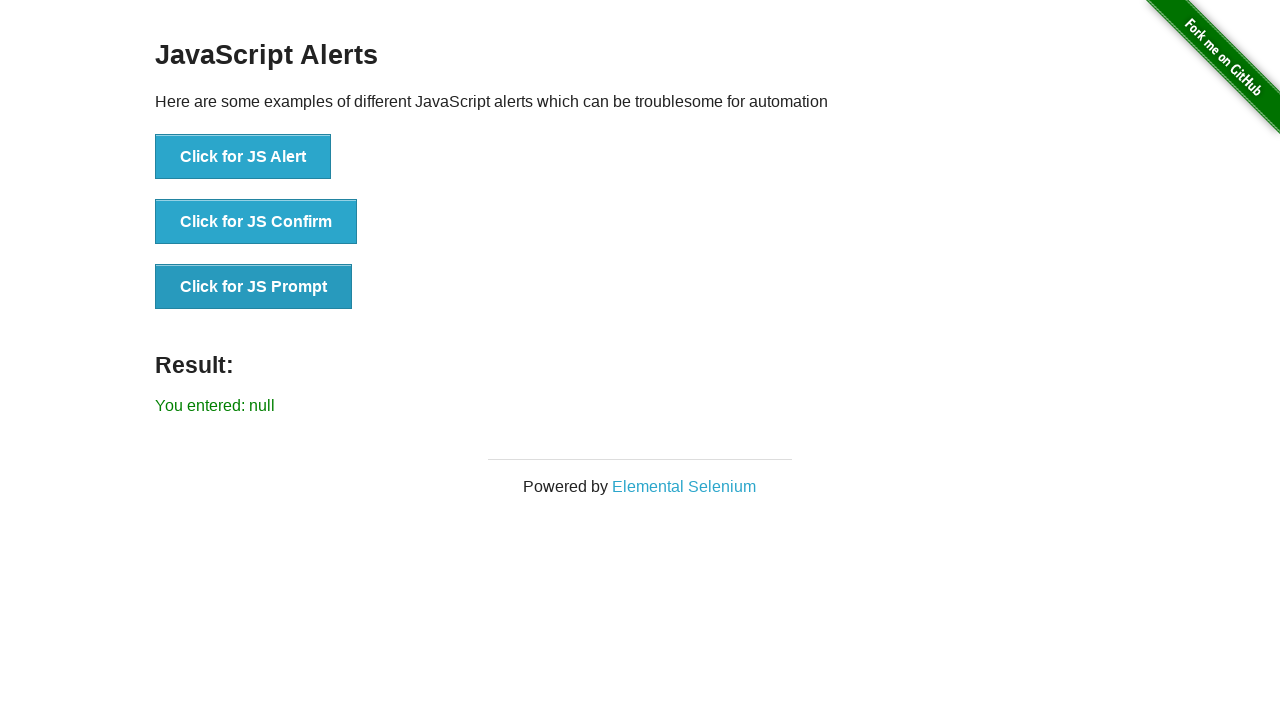

Set up dialog handler to reject the prompt
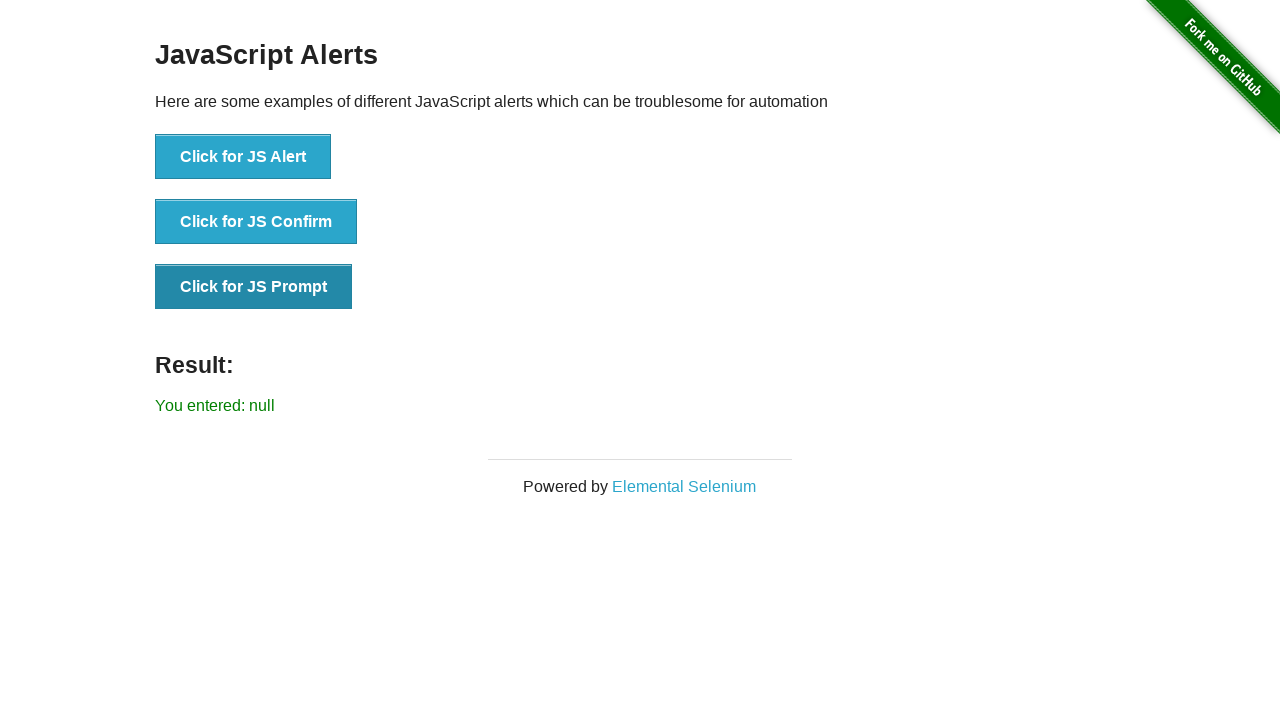

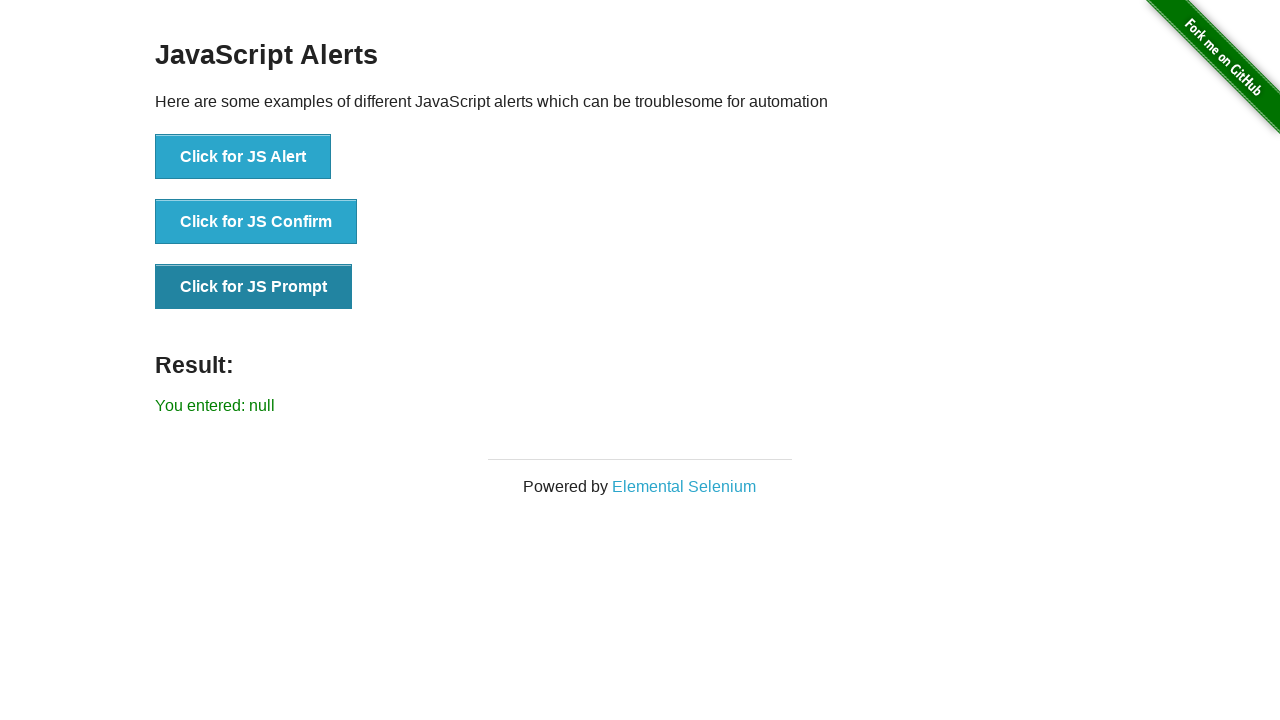